Navigates to TechPro Education website and verifies the current URL matches the expected URL

Starting URL: https://www.techproeducation.com

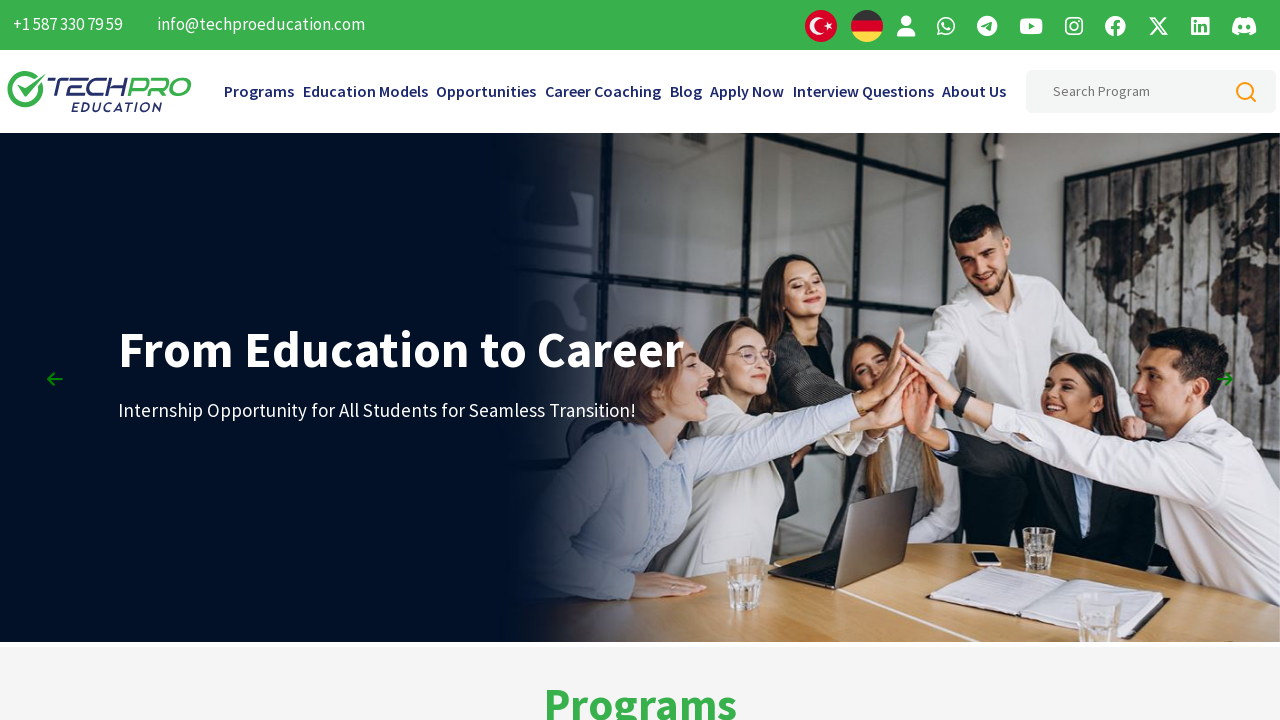

Set browser viewport to 1920x1080
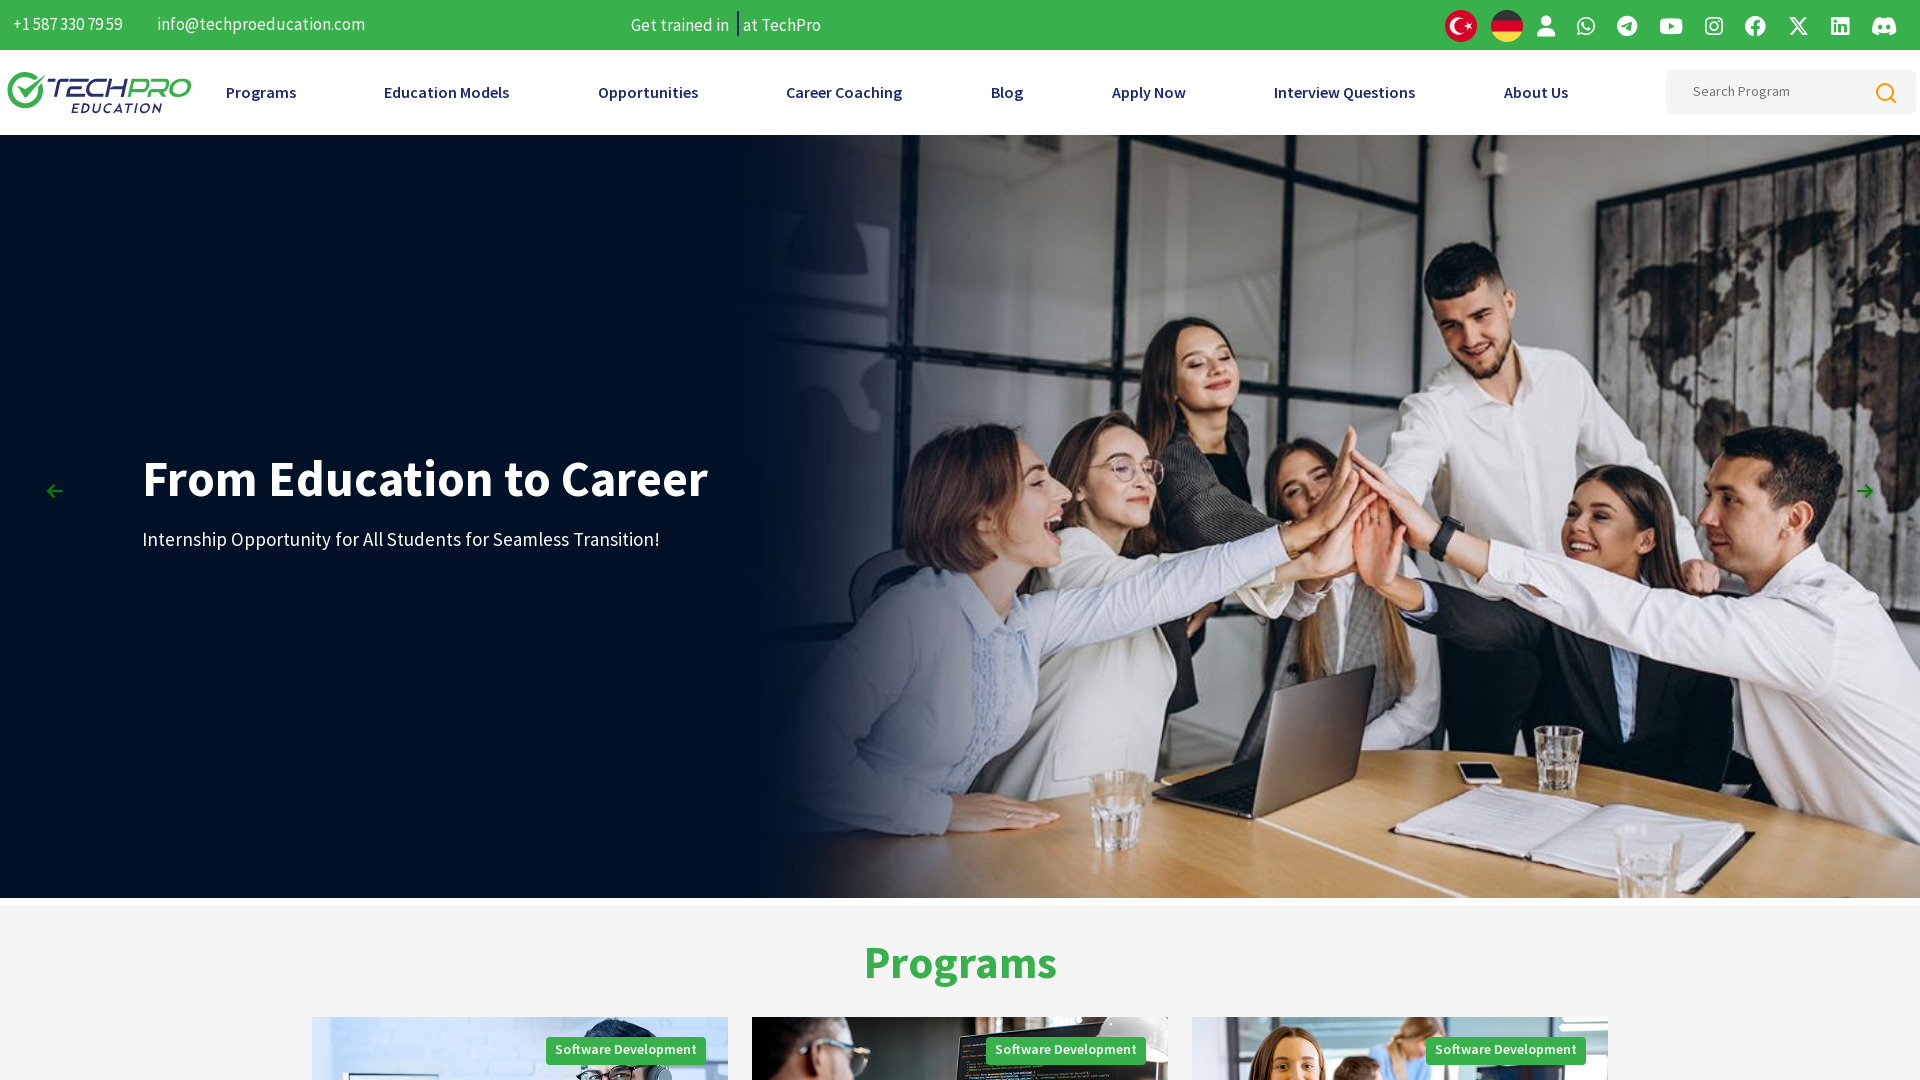

Waited for page to load (domcontentloaded)
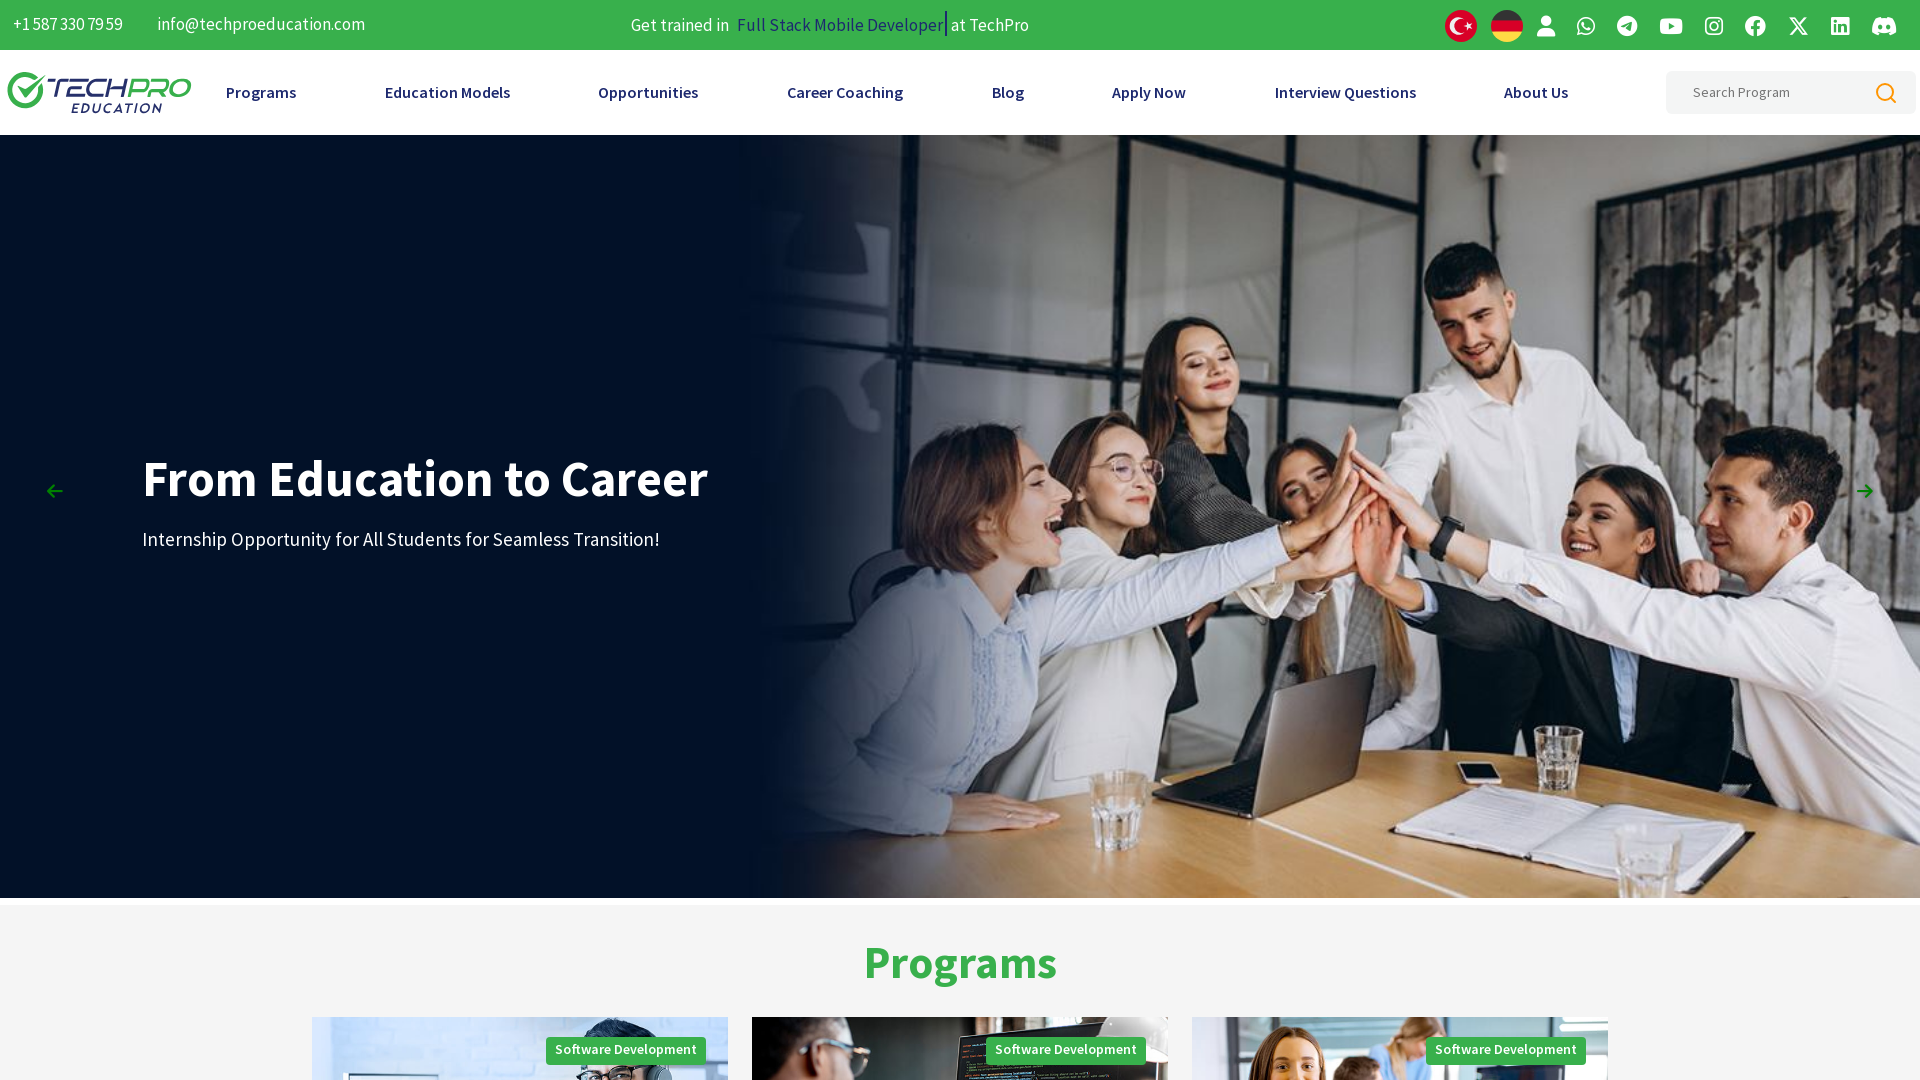

Retrieved current URL: https://www.techproeducation.com/
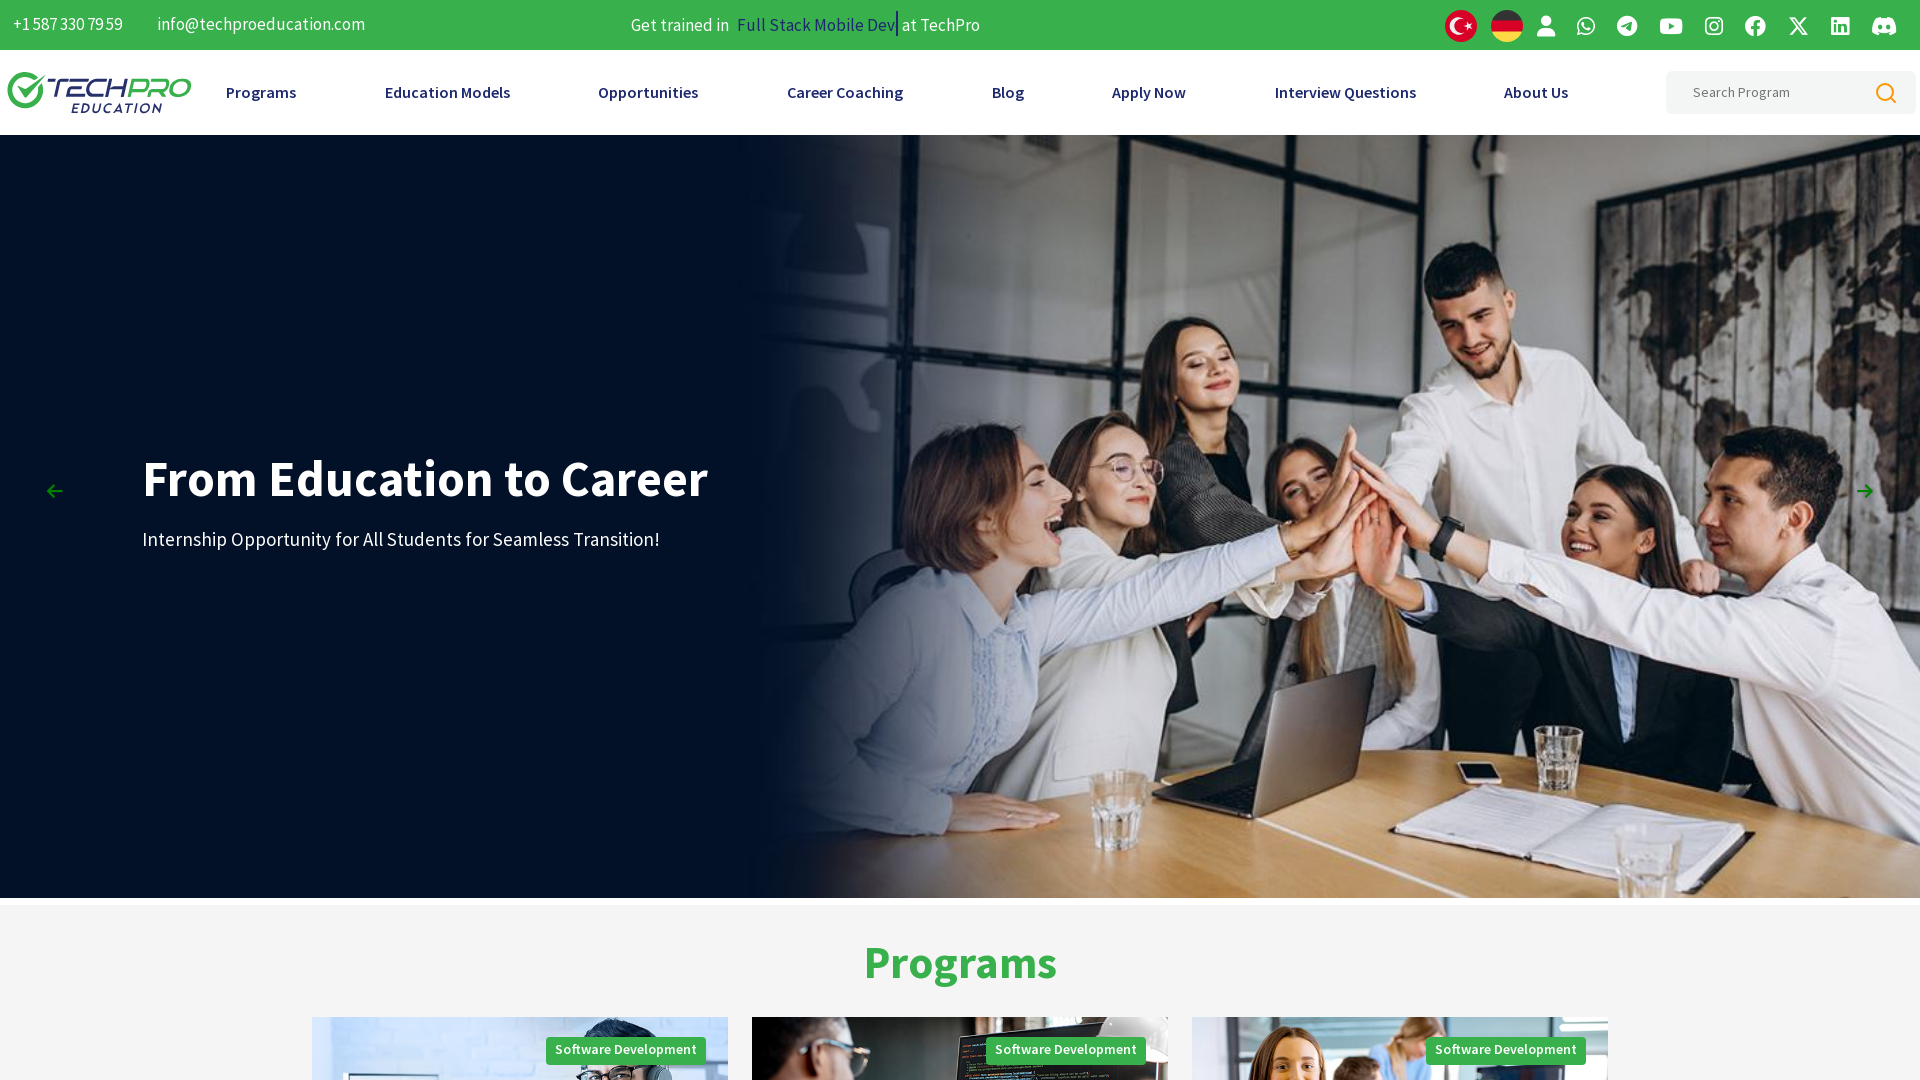

Verified URL contains 'techproeducation.com' - URL verification passed
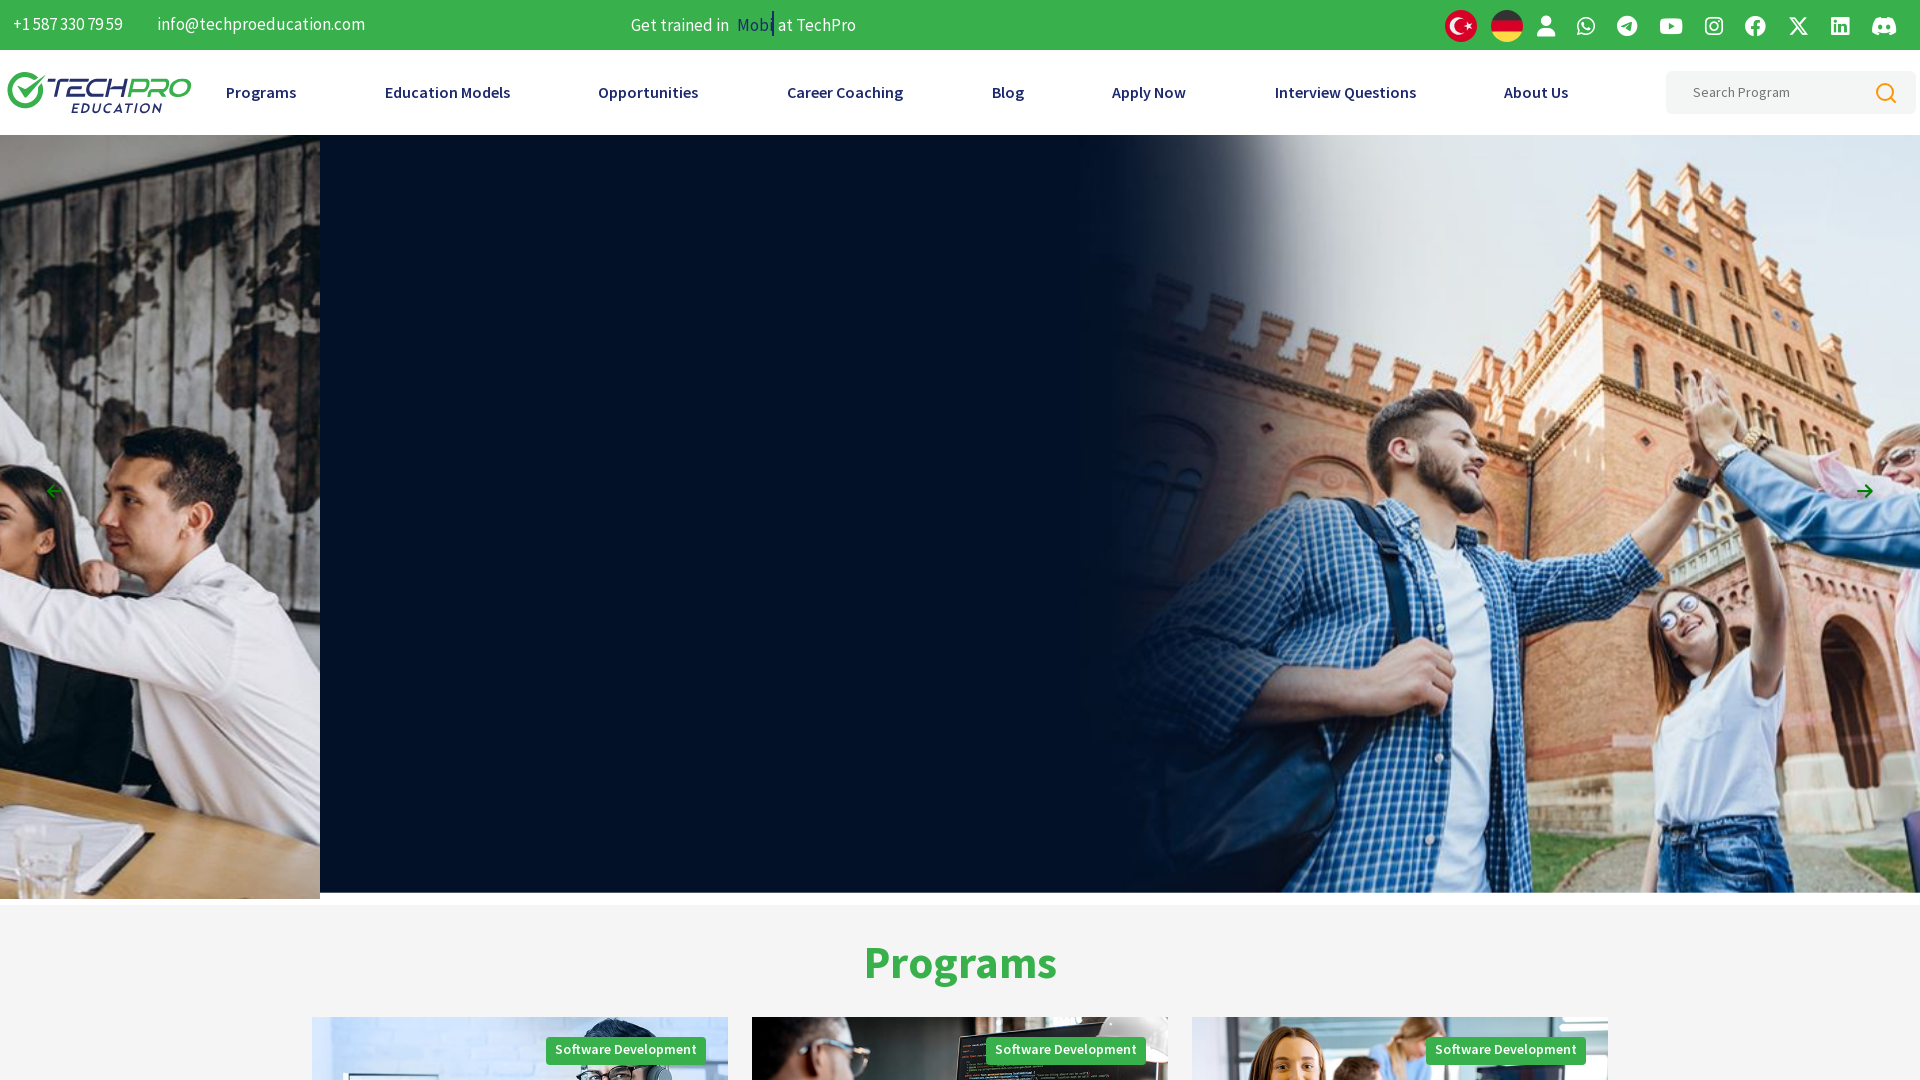

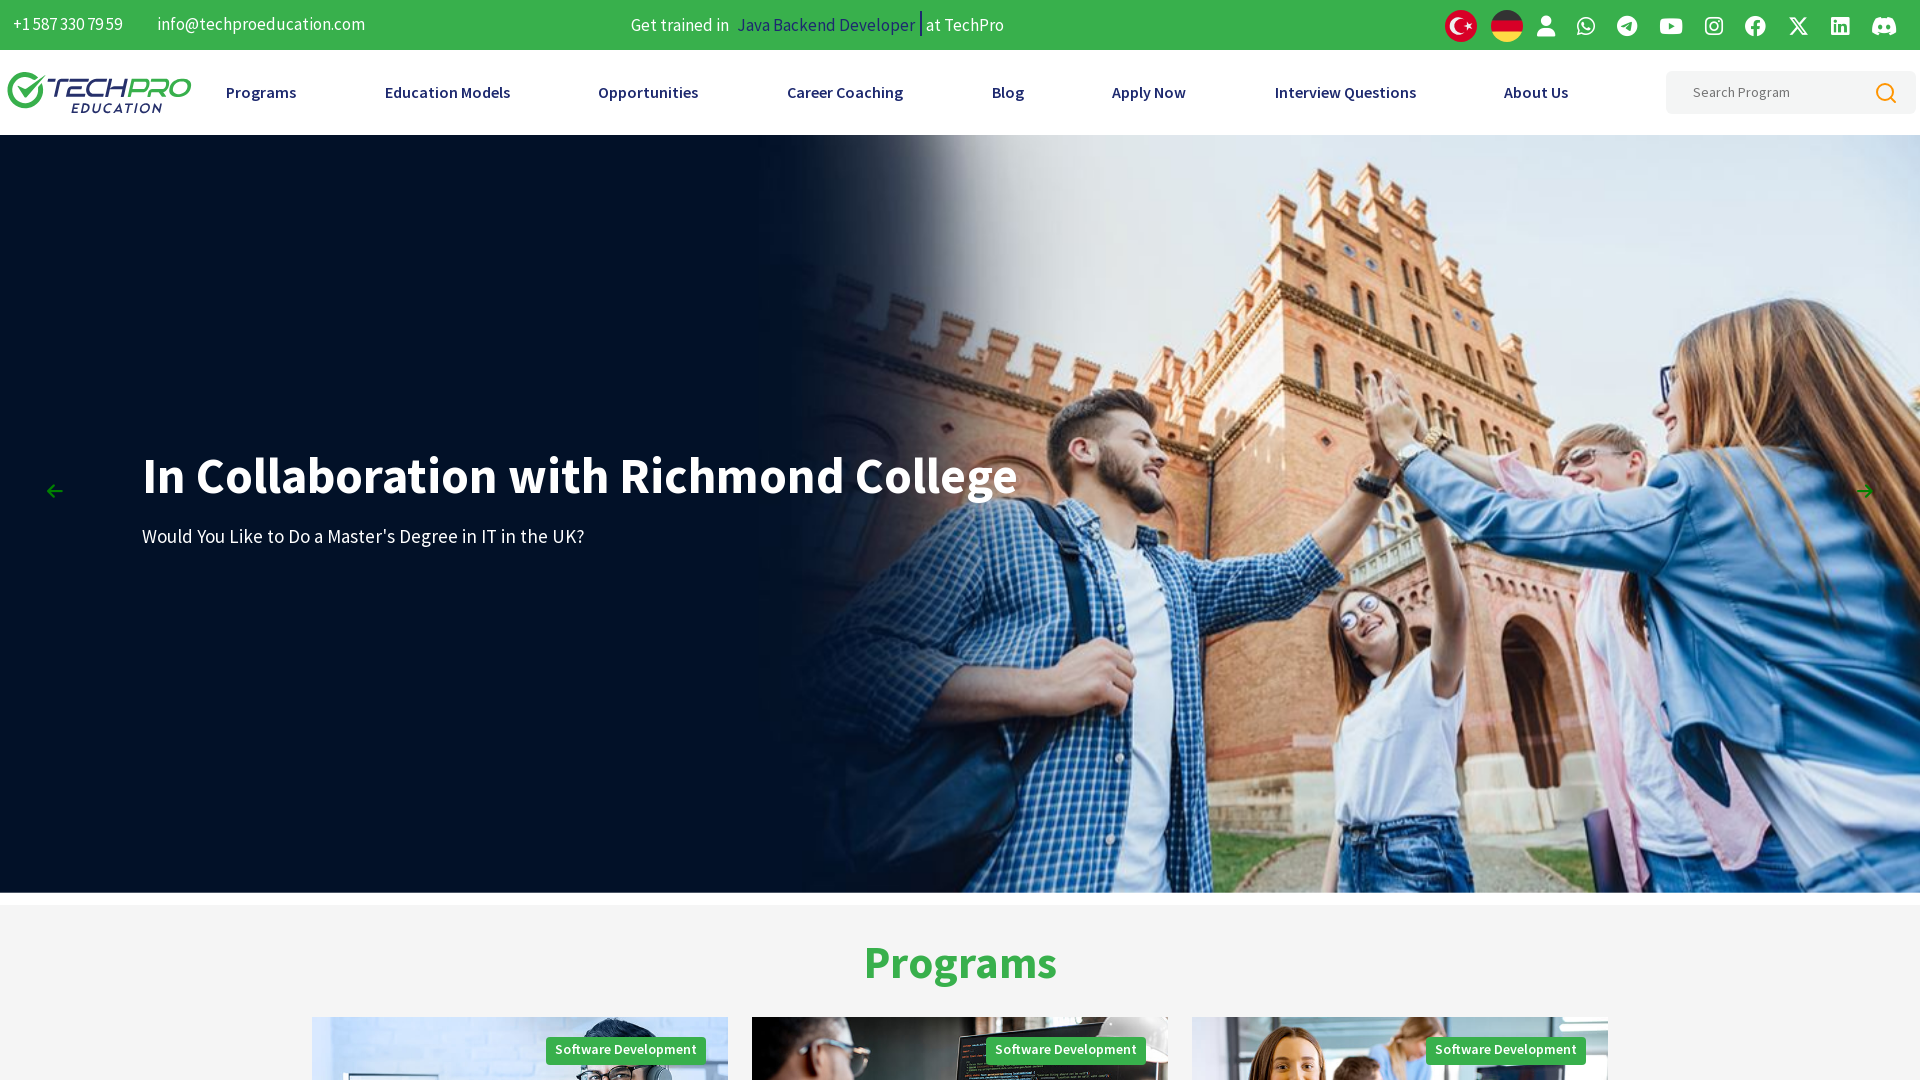